Tests checkbox and dropdown interactions on an automation practice page by clicking a checkbox and selecting from a dropdown element.

Starting URL: https://www.rahulshettyacademy.com/AutomationPractice/

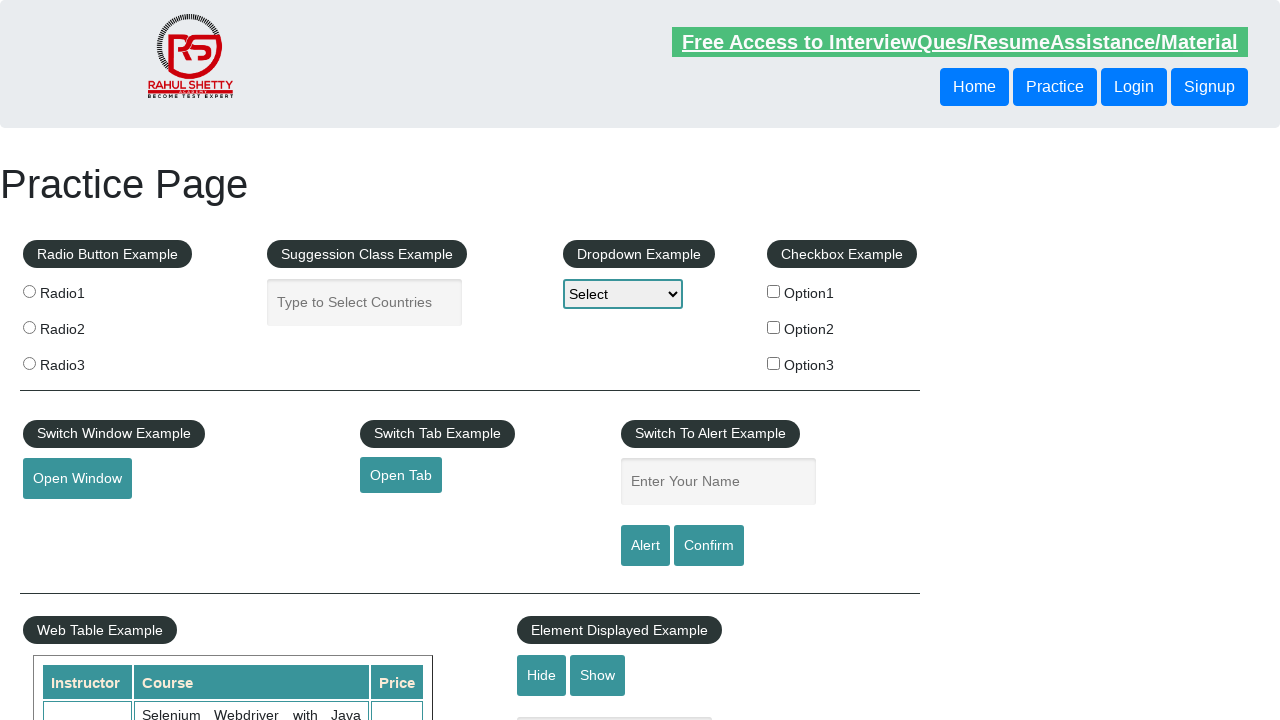

Clicked the first checkbox option (Option1) at (774, 291) on #checkBoxOption1
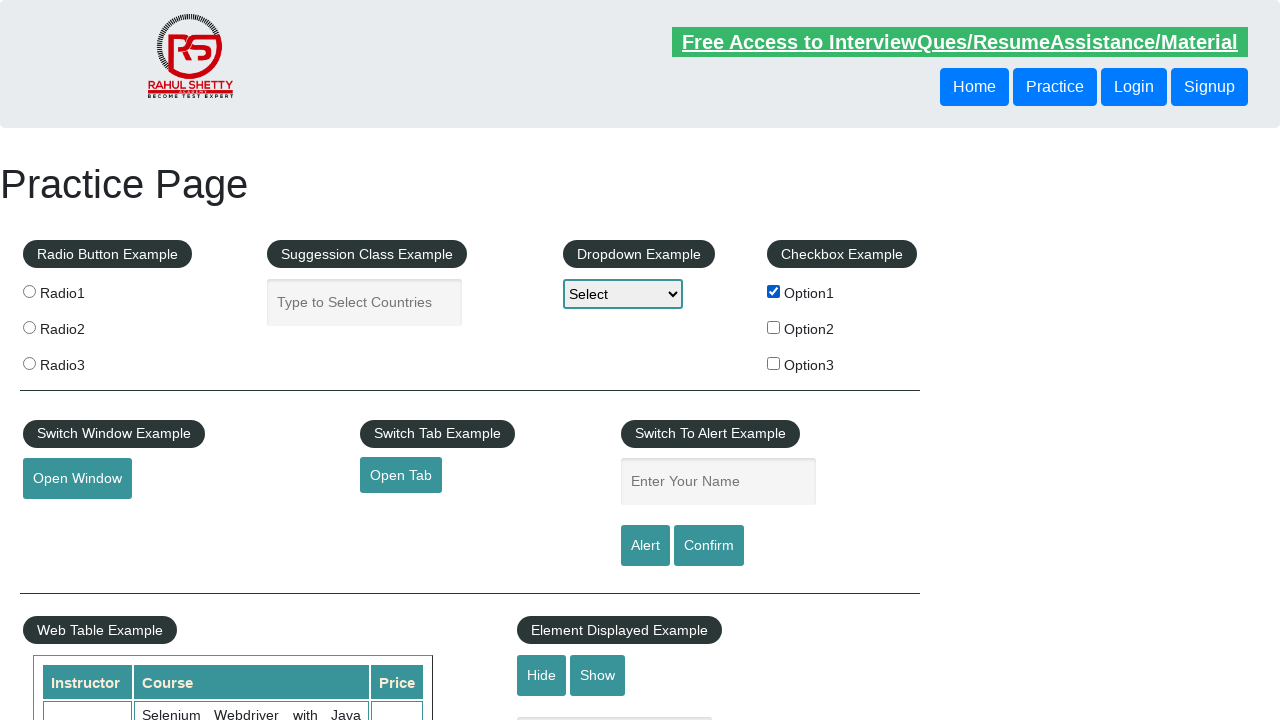

Selected 'Option1' from the dropdown element on #dropdown-class-example
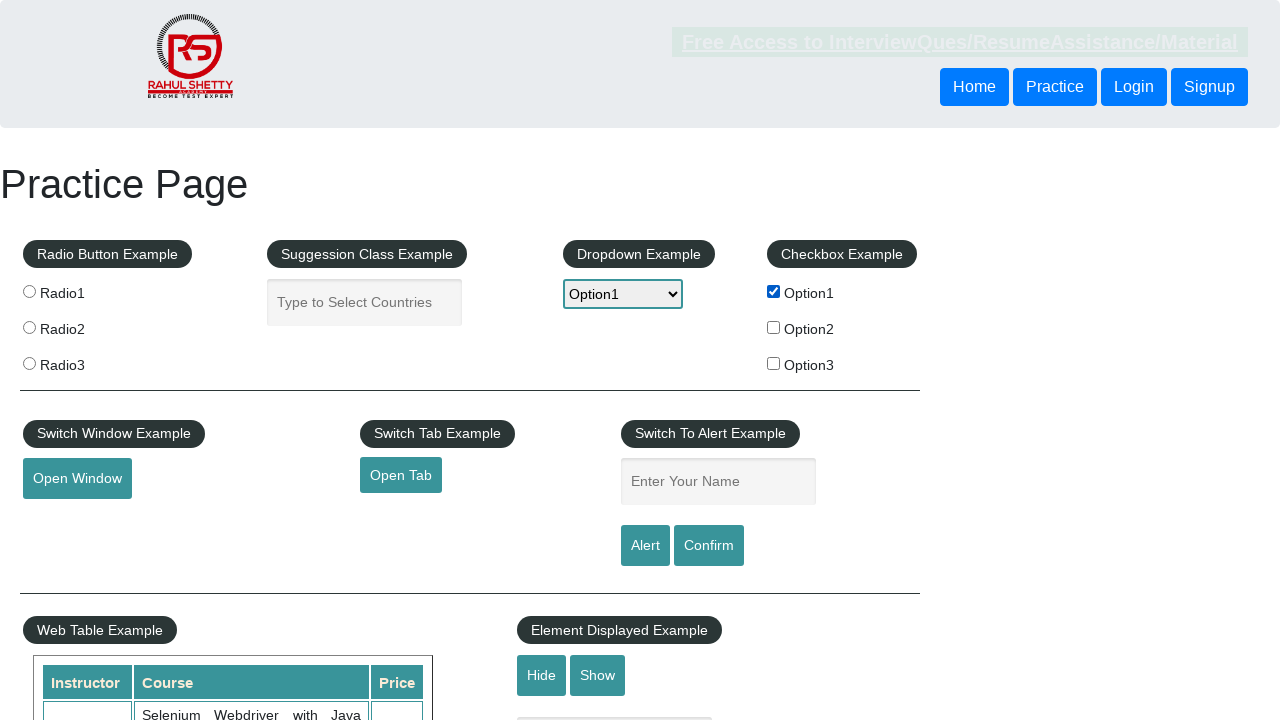

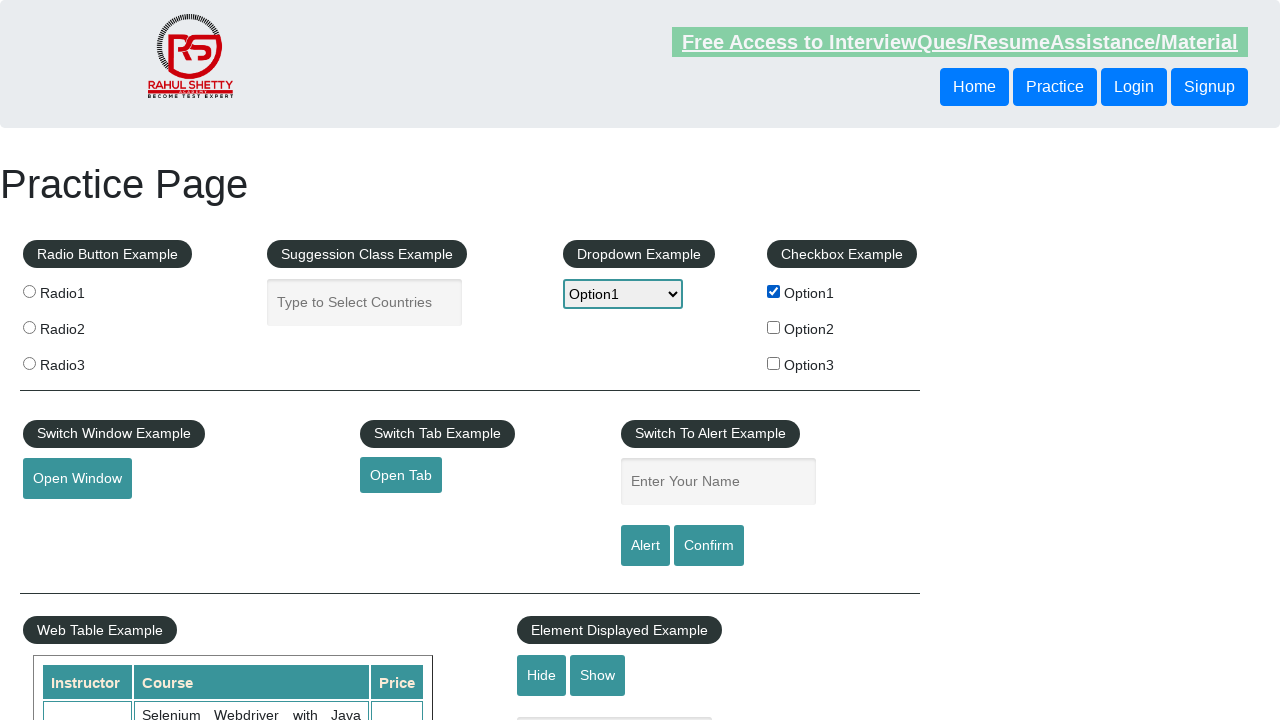